Tests category selection by choosing a category from dropdown and searching

Starting URL: https://www.ss.lv/lv/search/

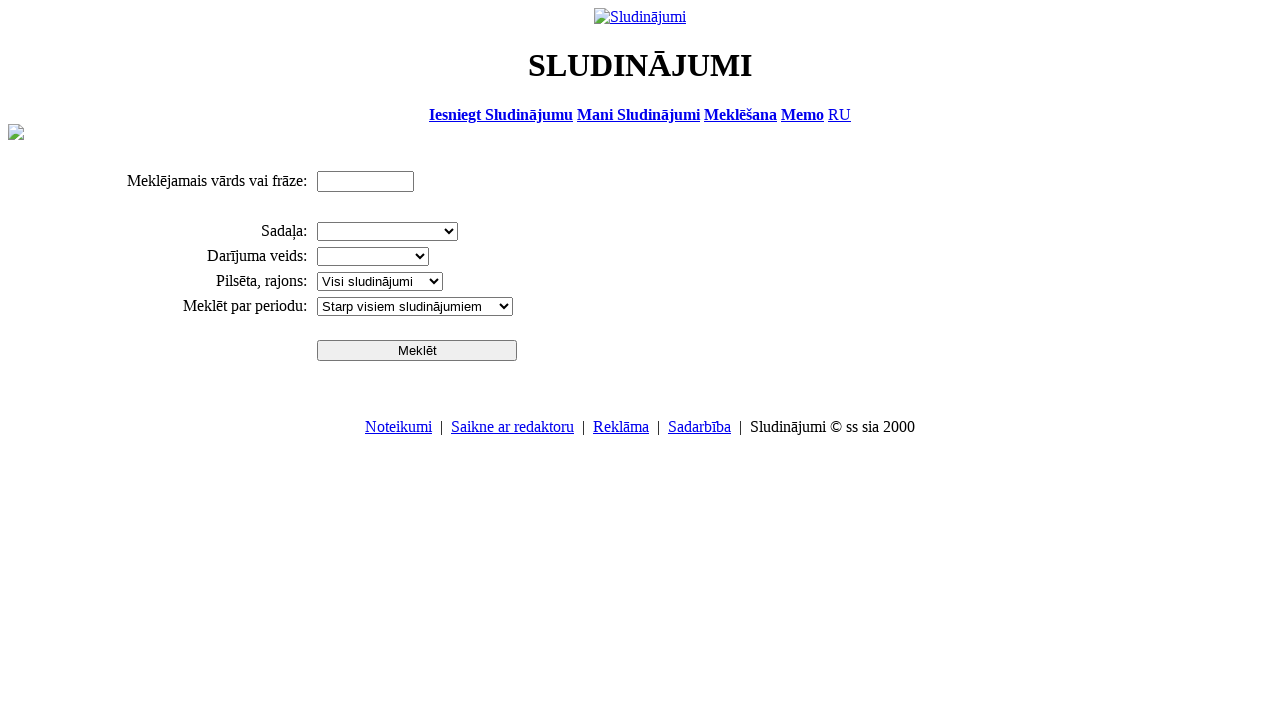

Selected 'Darbs un bizness' category from dropdown on select[name='cid_0']
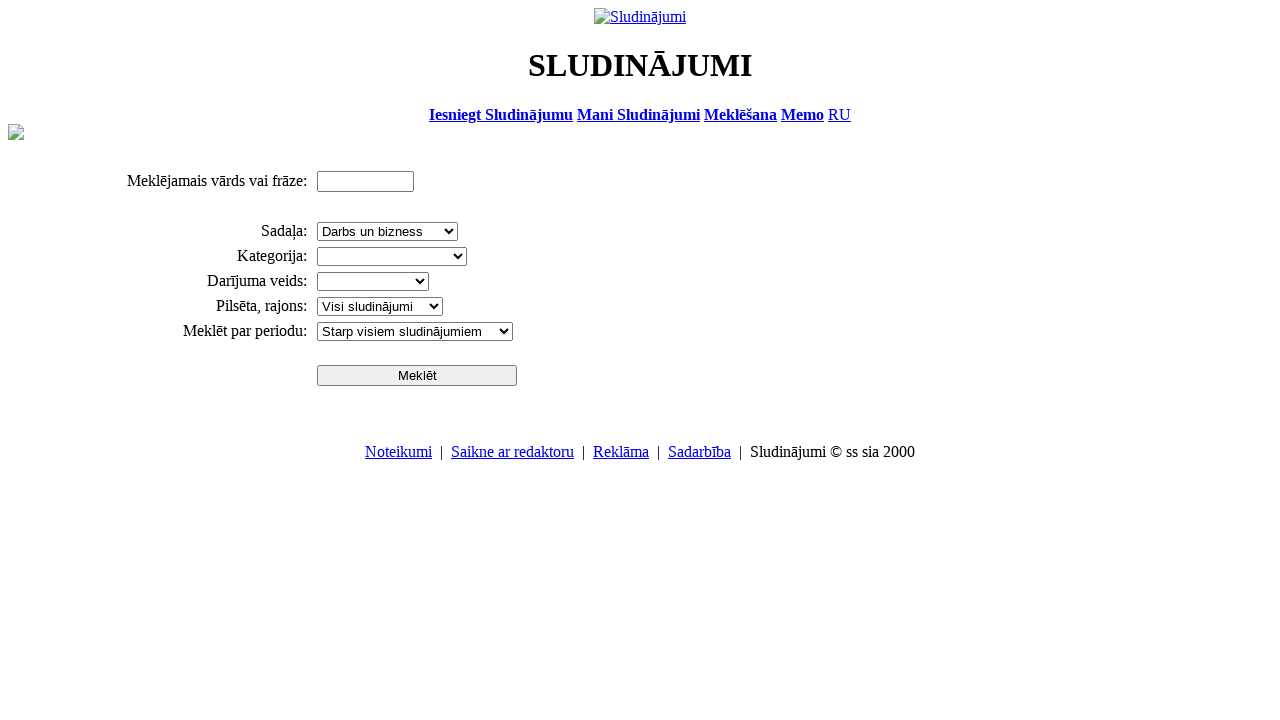

Clicked search button to execute search at (417, 375) on #sbtn
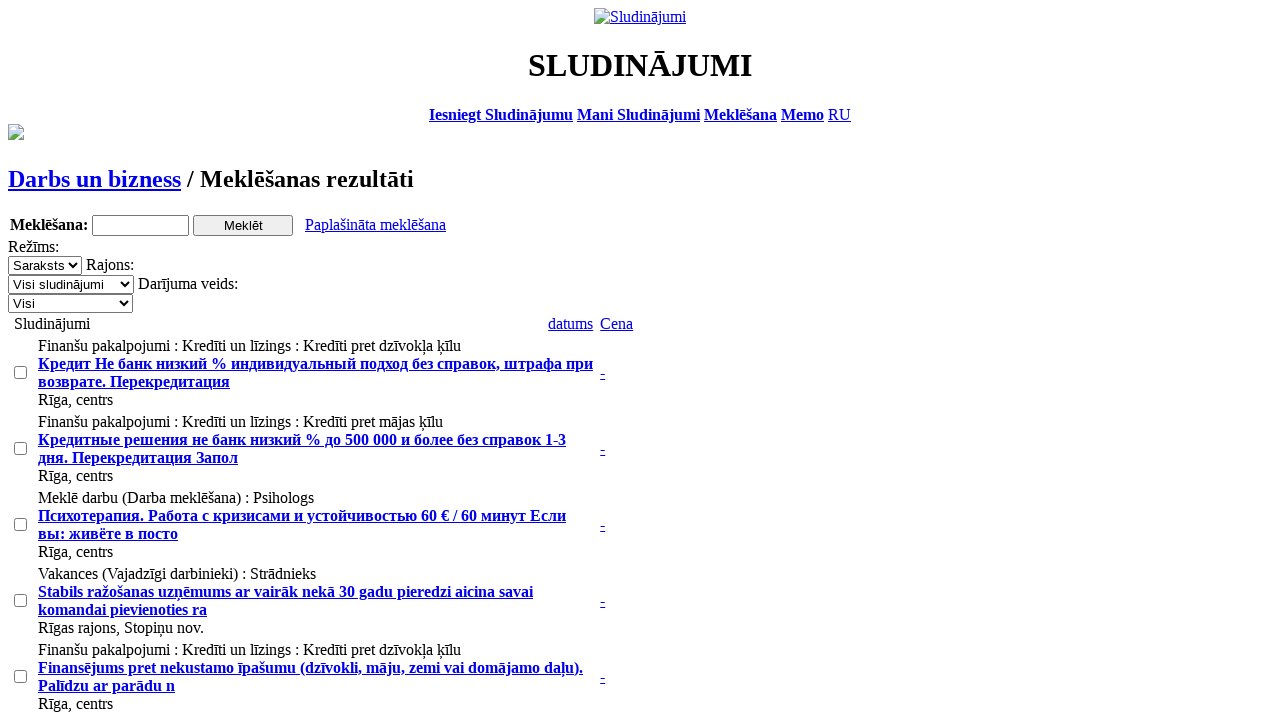

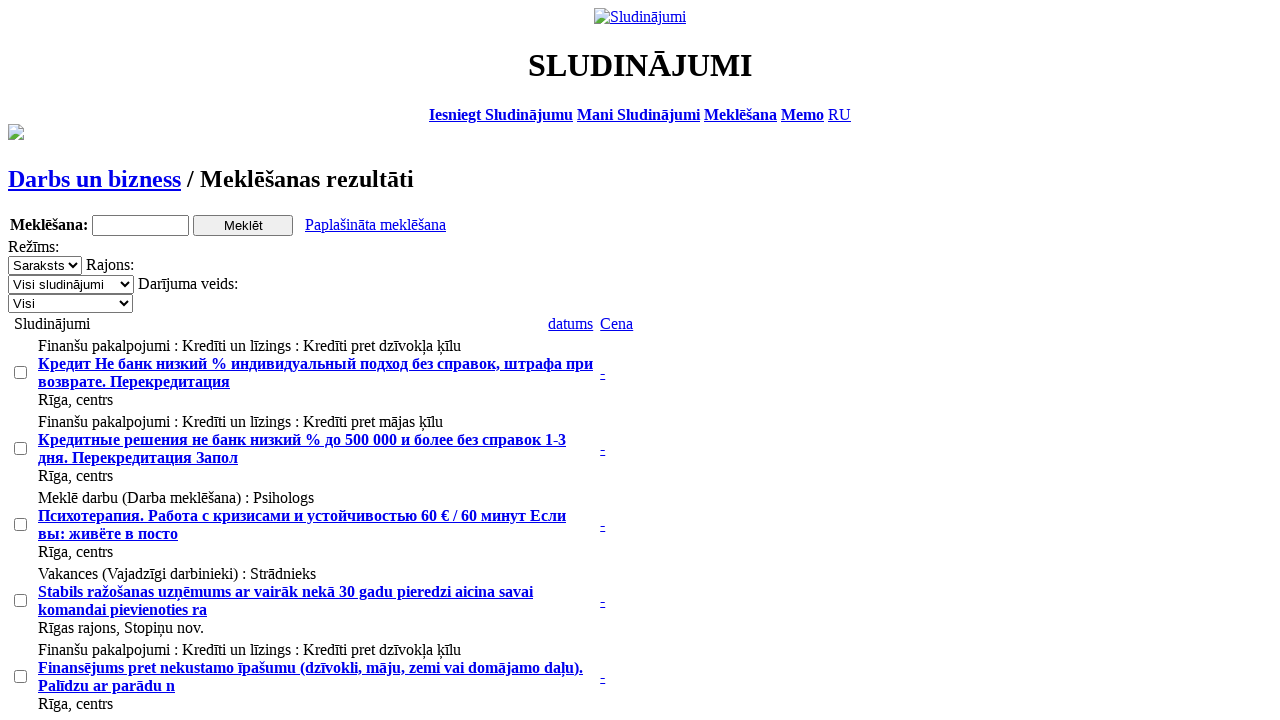